Tests password reset functionality by entering an email and clicking reset password button

Starting URL: https://svburger1.co.il/#/Signin

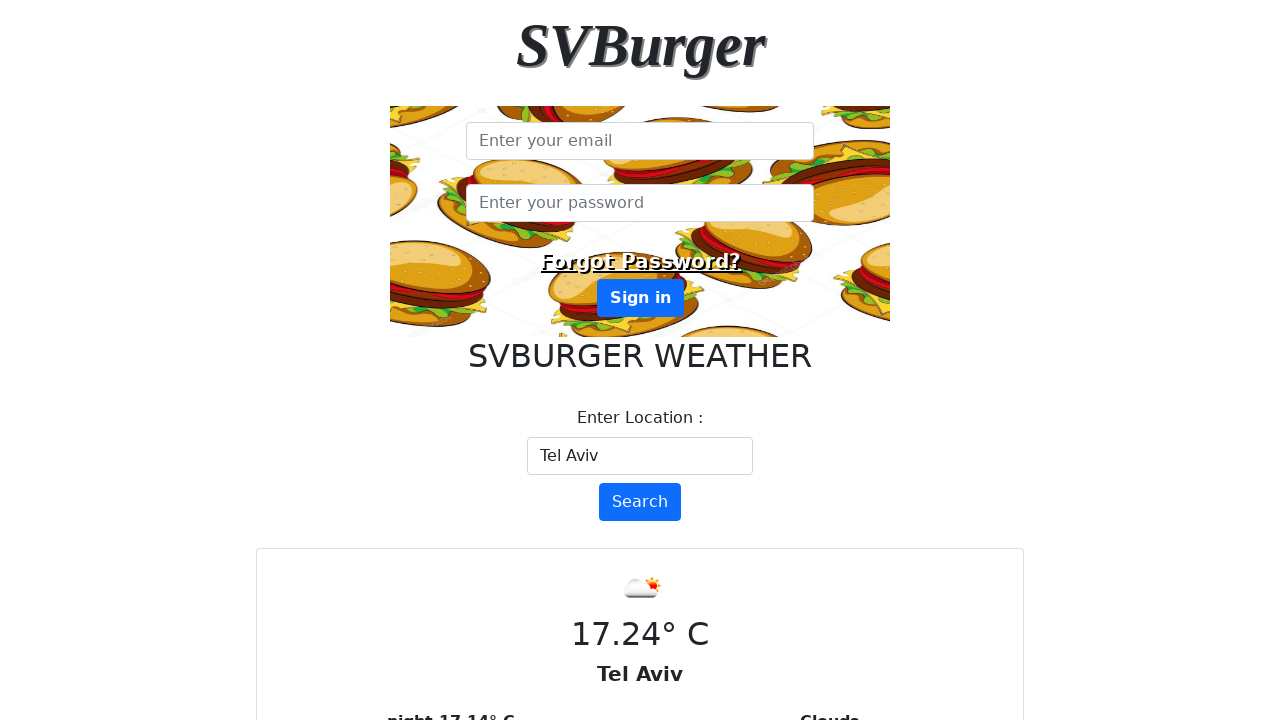

Clicked forgot password link at (640, 261) on #forgotId
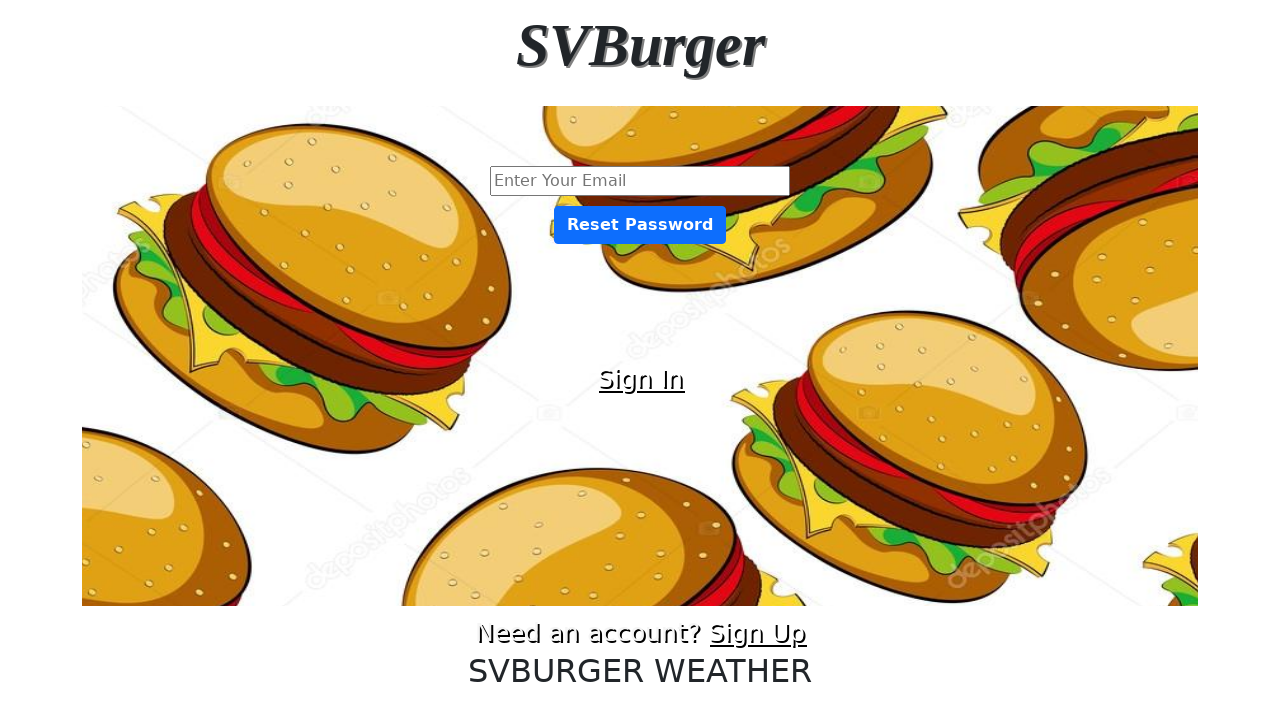

Entered email 'testuser456@example.com' in password reset field on #inputForgotPassword
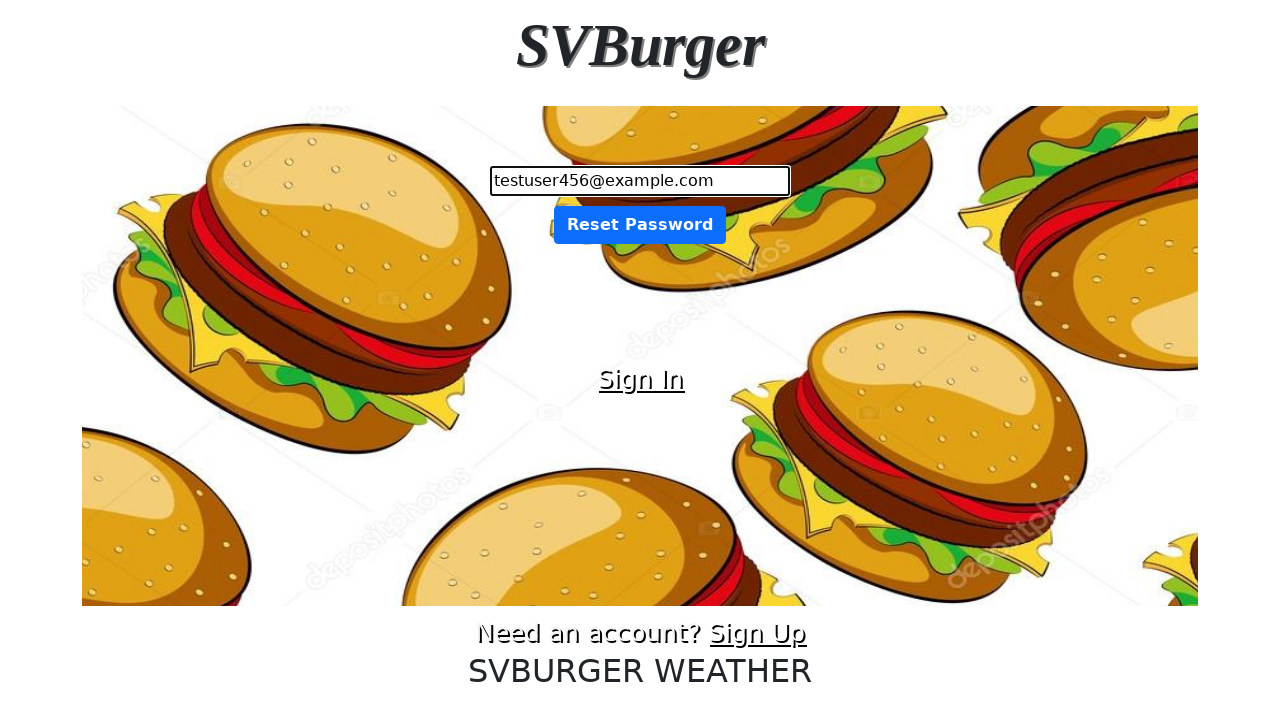

Clicked 'Reset Password' button at (640, 225) on button:has-text('Reset Password')
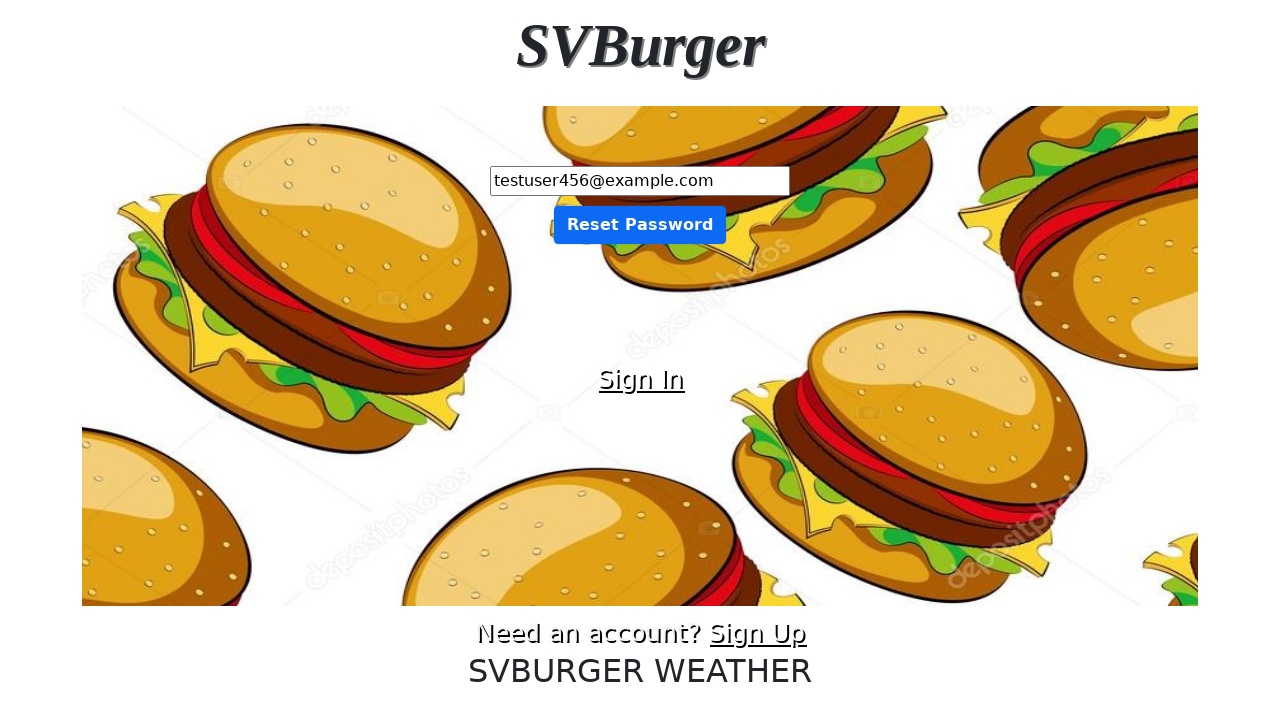

Set up dialog handler to dismiss any alerts
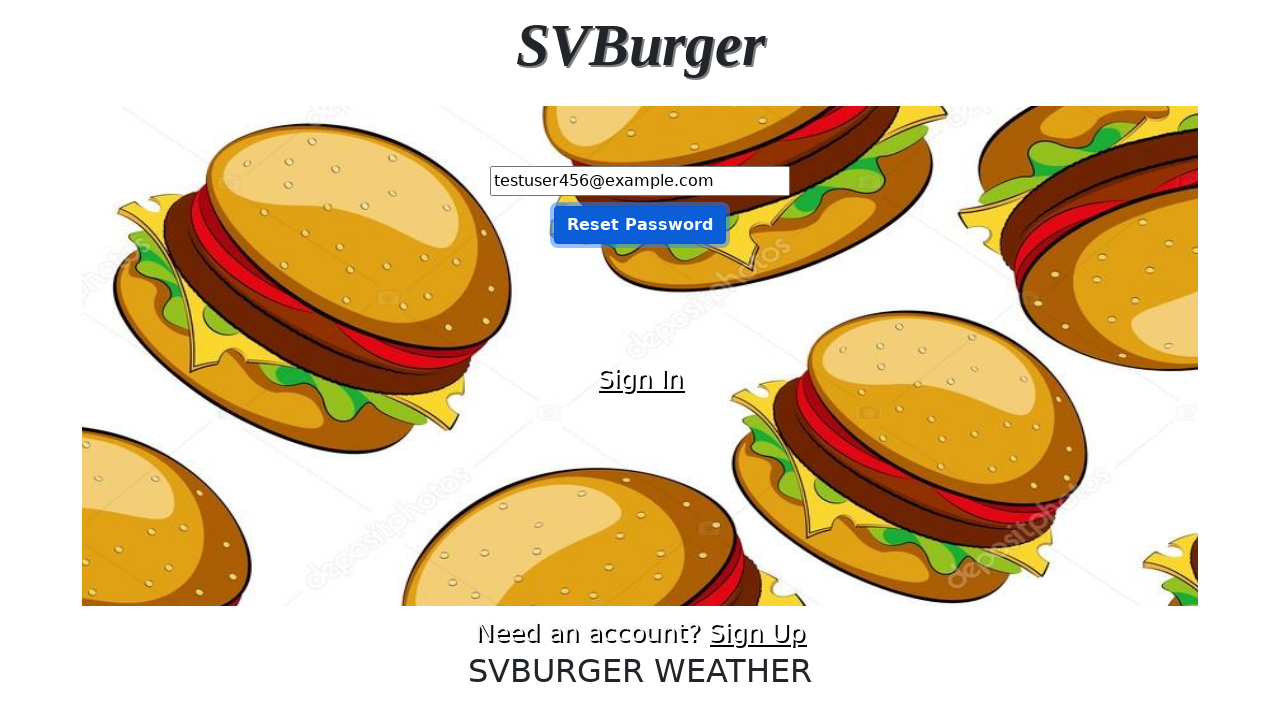

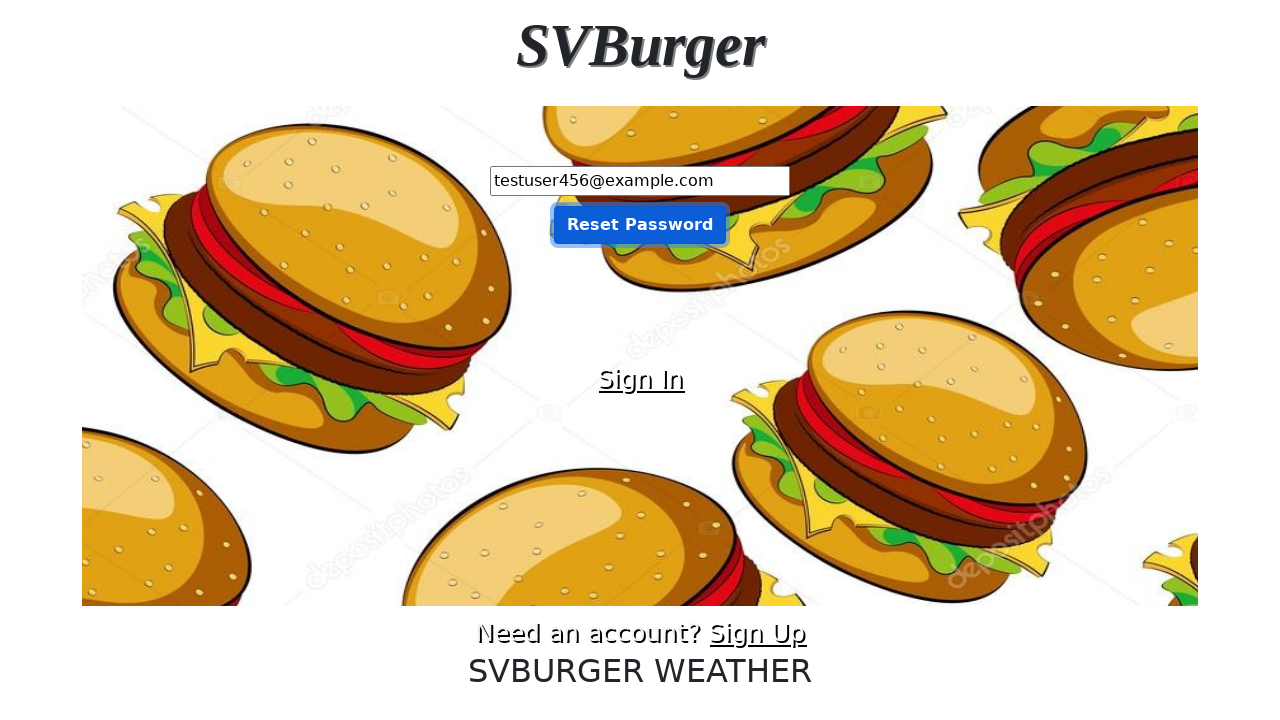